Tests dynamic content loading by clicking a start button and waiting for hidden content to become visible

Starting URL: https://the-internet.herokuapp.com/dynamic_loading/1

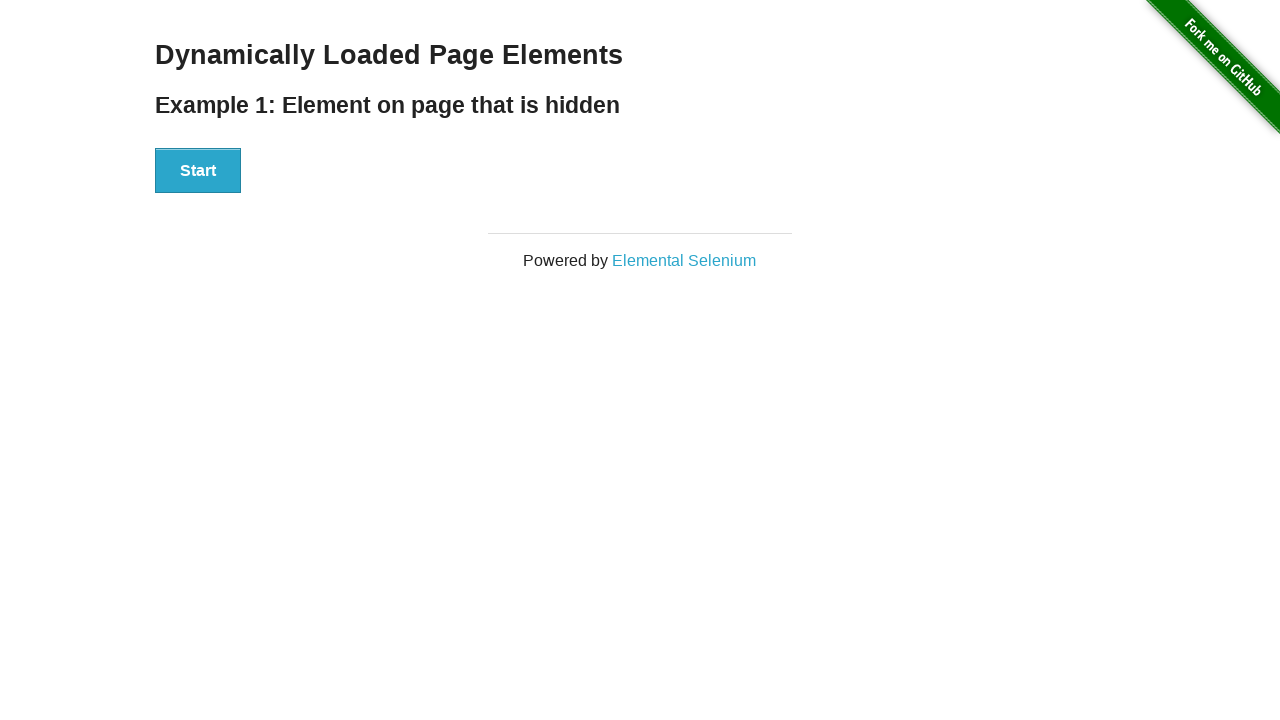

Clicked start button to trigger dynamic content loading at (198, 171) on [id='start'] button
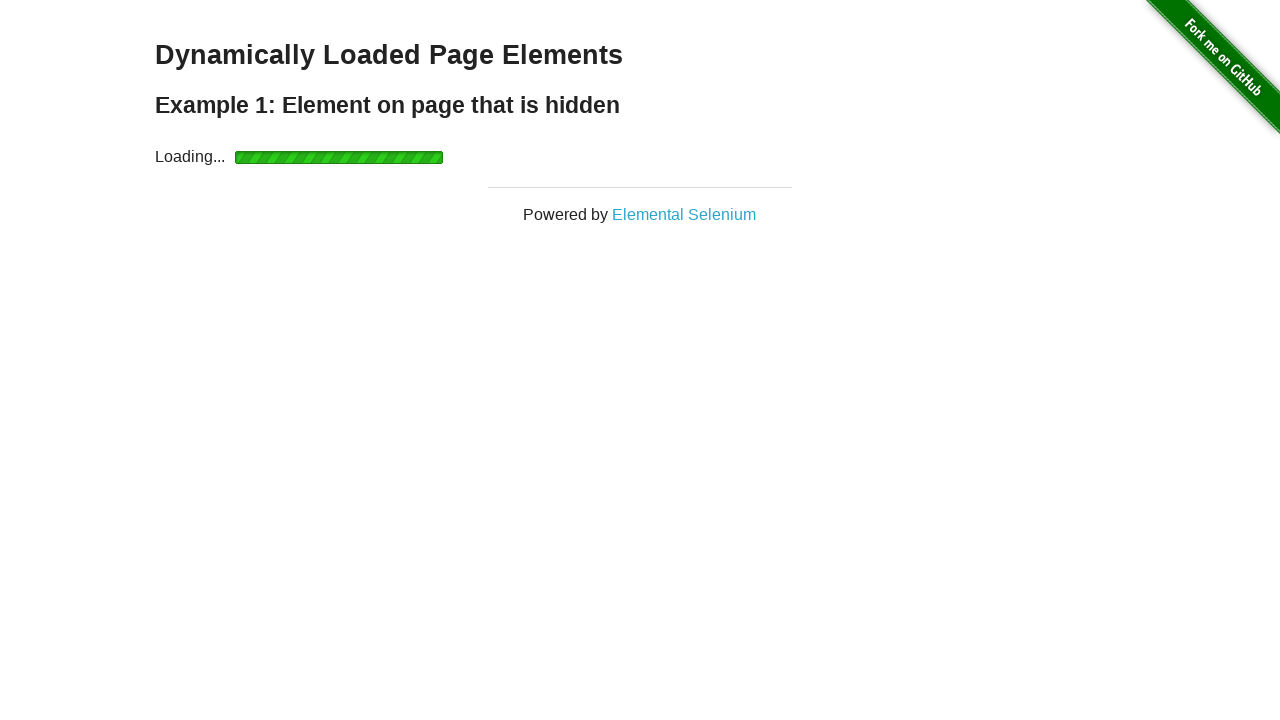

Dynamic content became visible after waiting
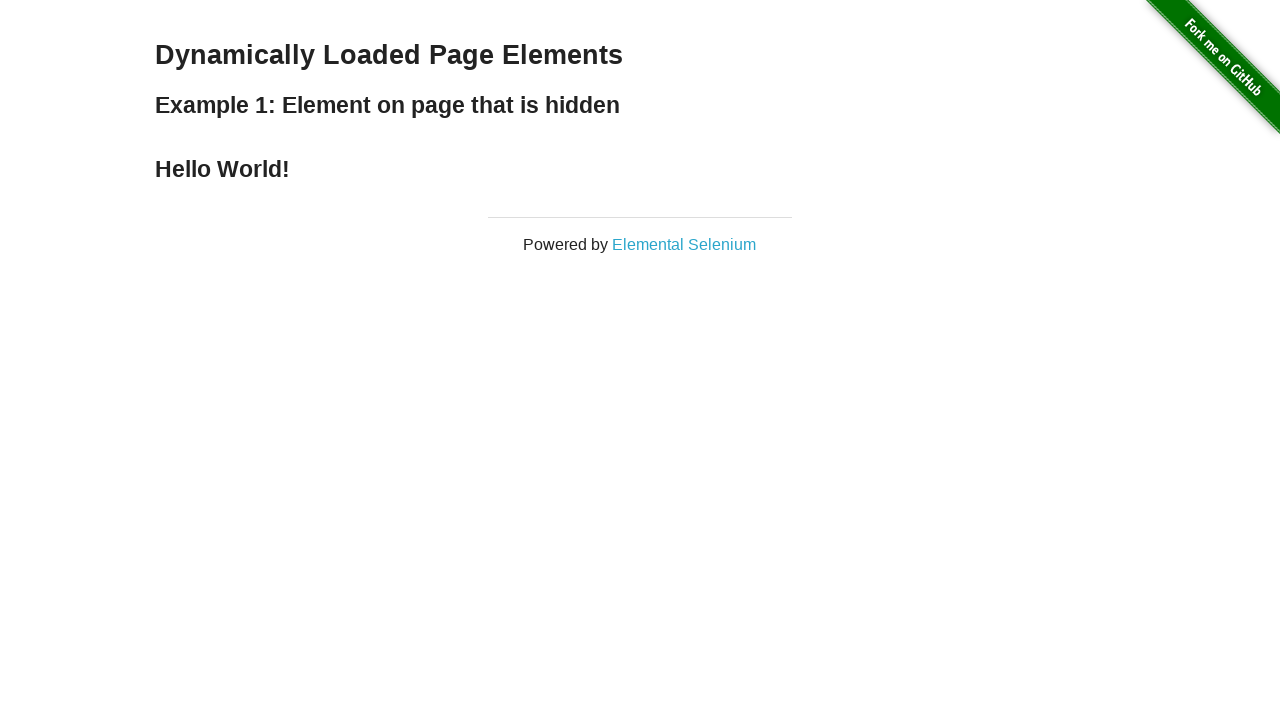

Retrieved finish text: Hello World!
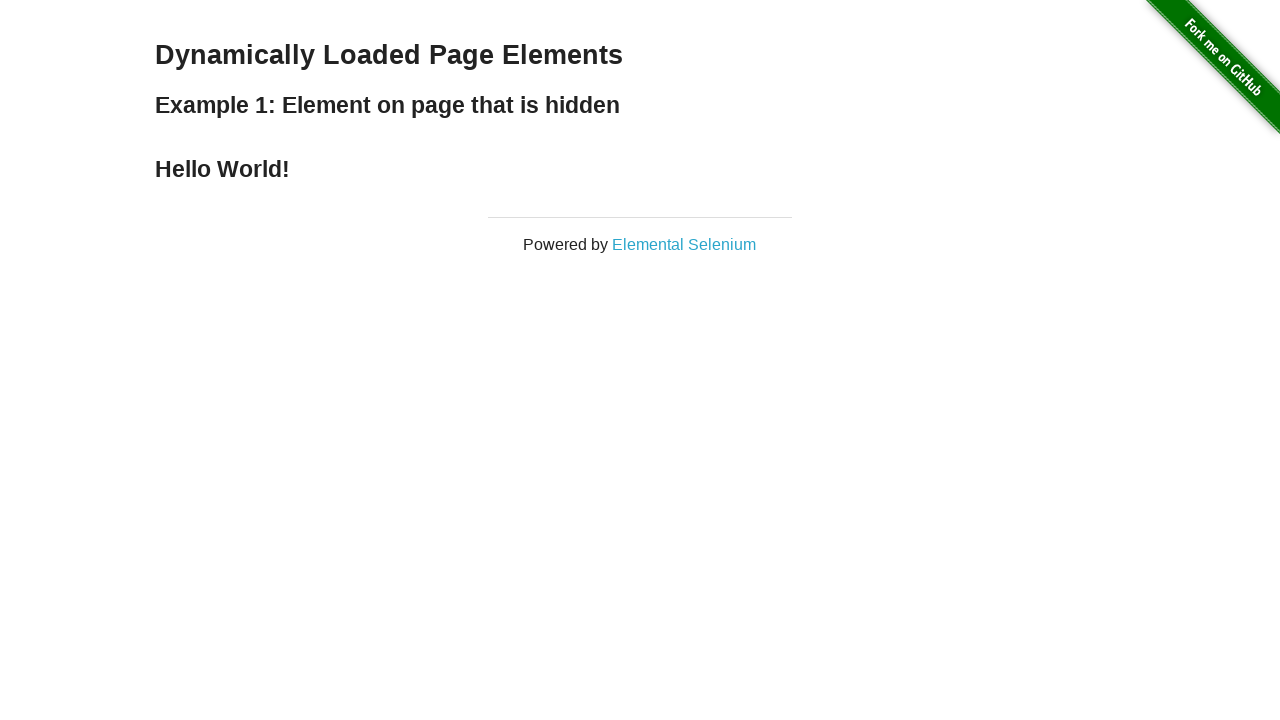

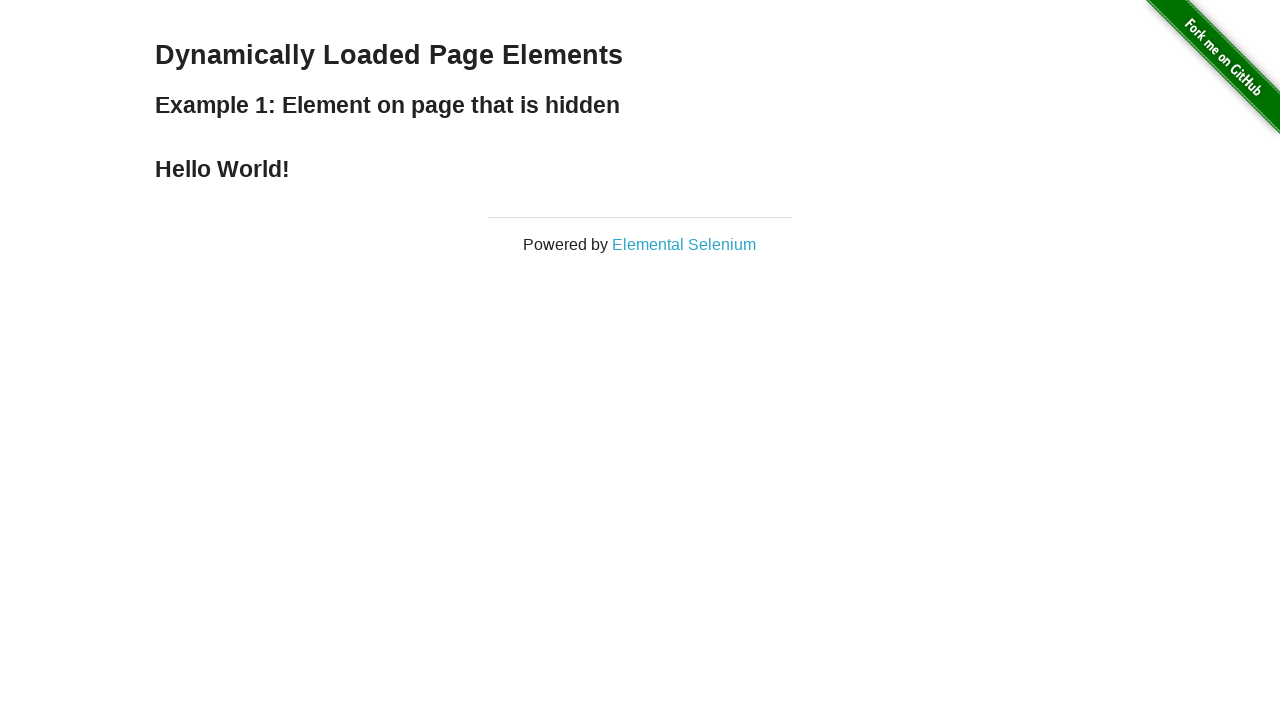